Tests that edits are saved when the edit input loses focus (blur event)

Starting URL: https://demo.playwright.dev/todomvc

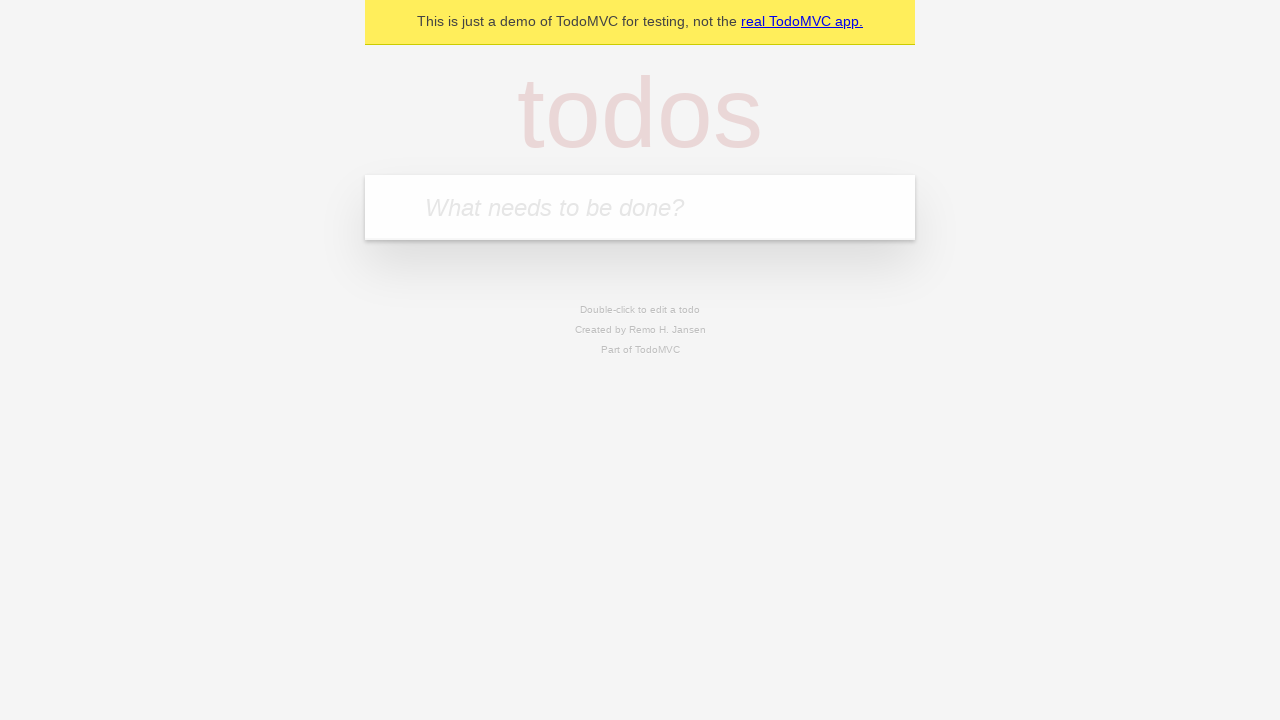

Filled new todo input with 'buy some cheese' on internal:attr=[placeholder="What needs to be done?"i]
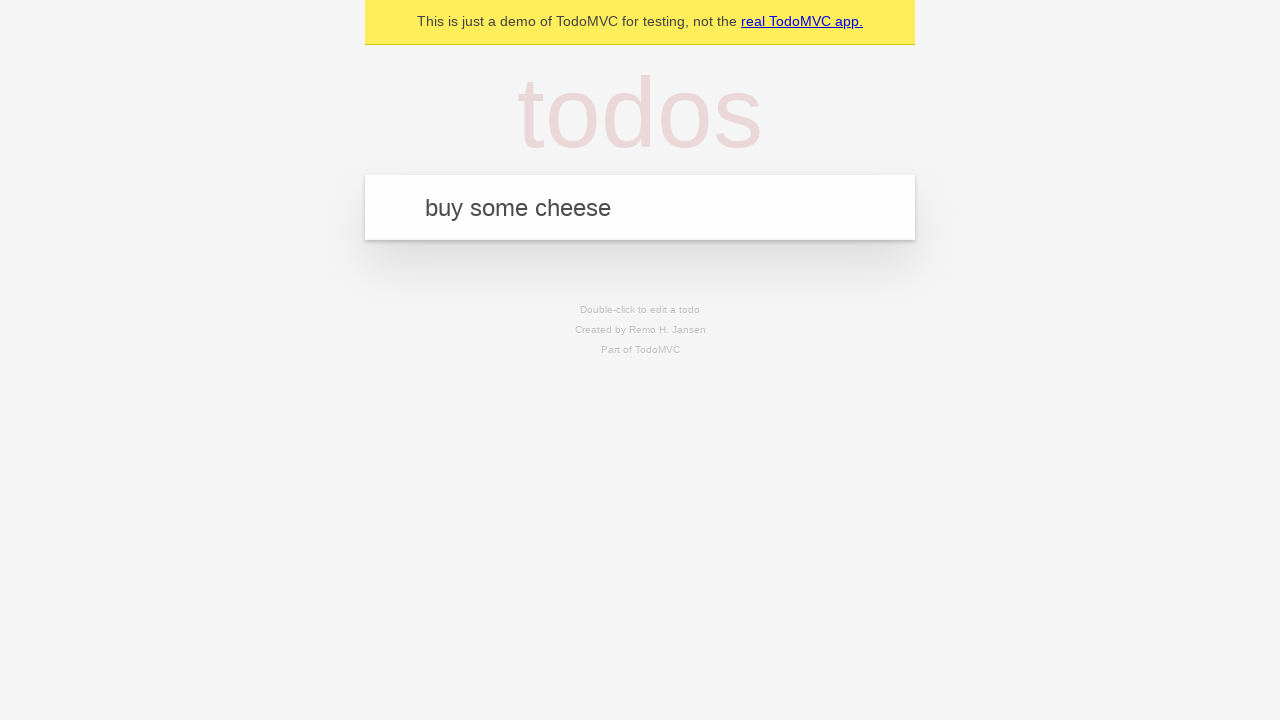

Pressed Enter to create todo 'buy some cheese' on internal:attr=[placeholder="What needs to be done?"i]
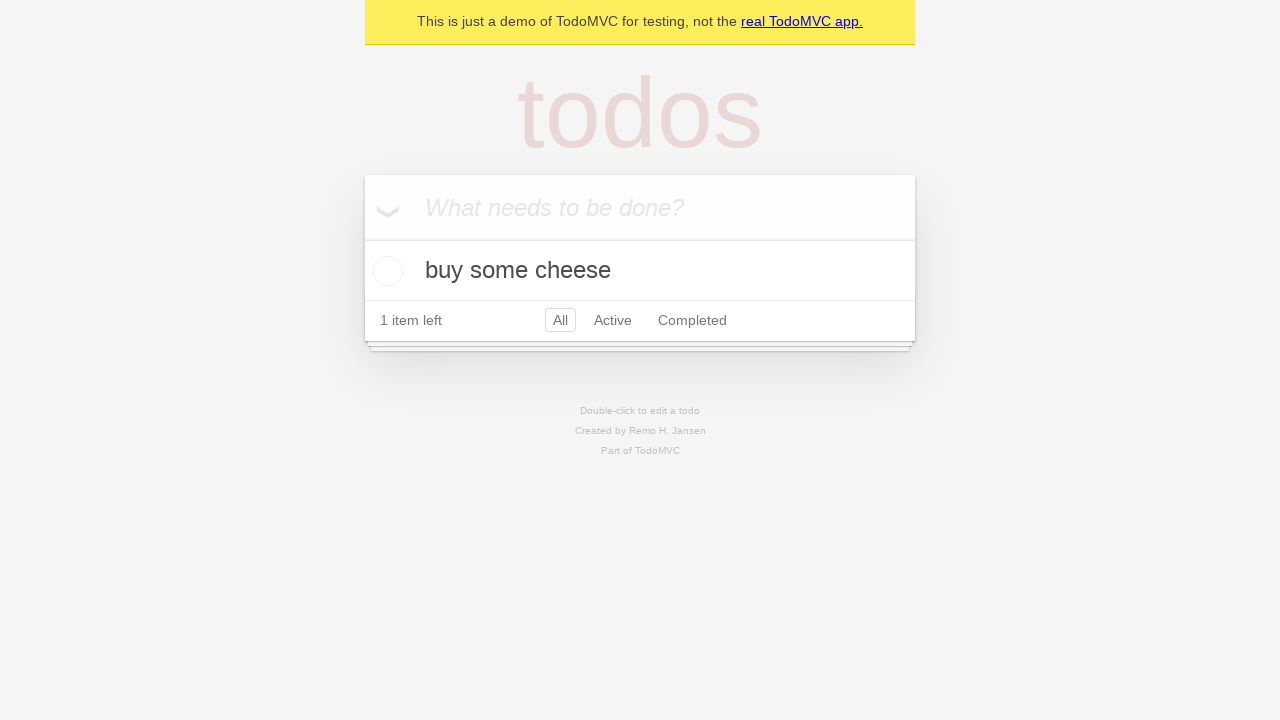

Filled new todo input with 'feed the cat' on internal:attr=[placeholder="What needs to be done?"i]
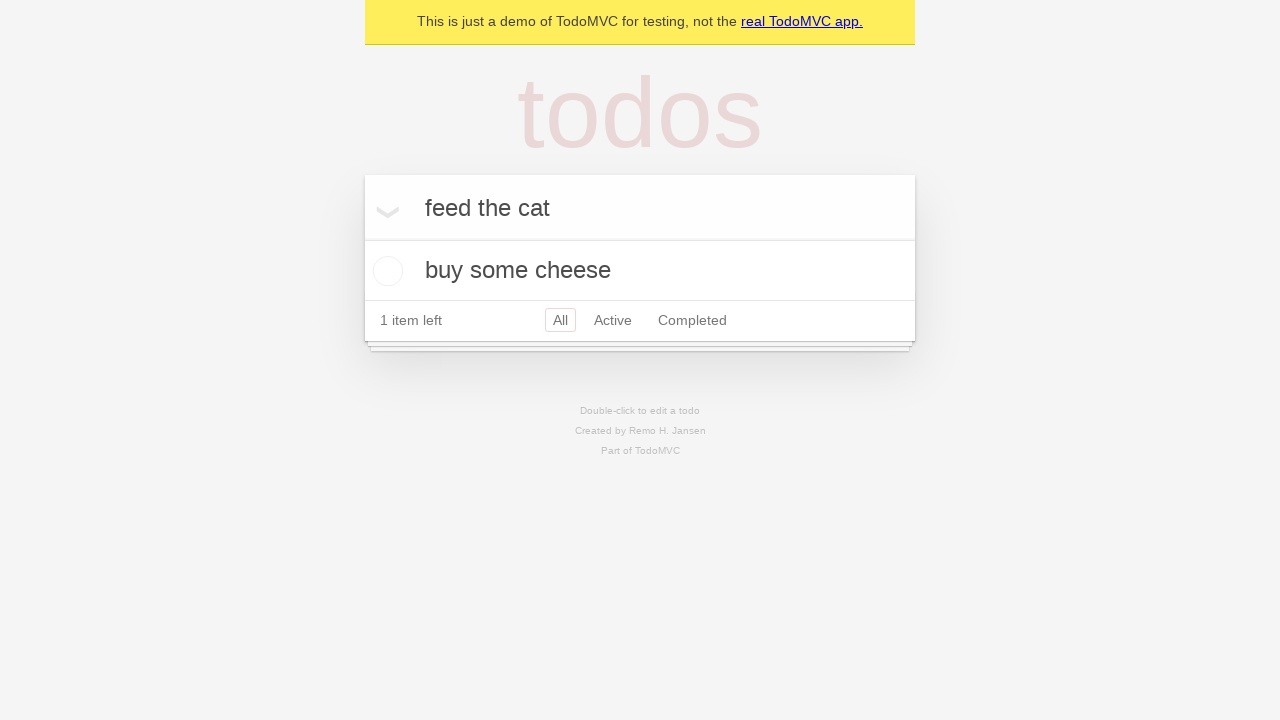

Pressed Enter to create todo 'feed the cat' on internal:attr=[placeholder="What needs to be done?"i]
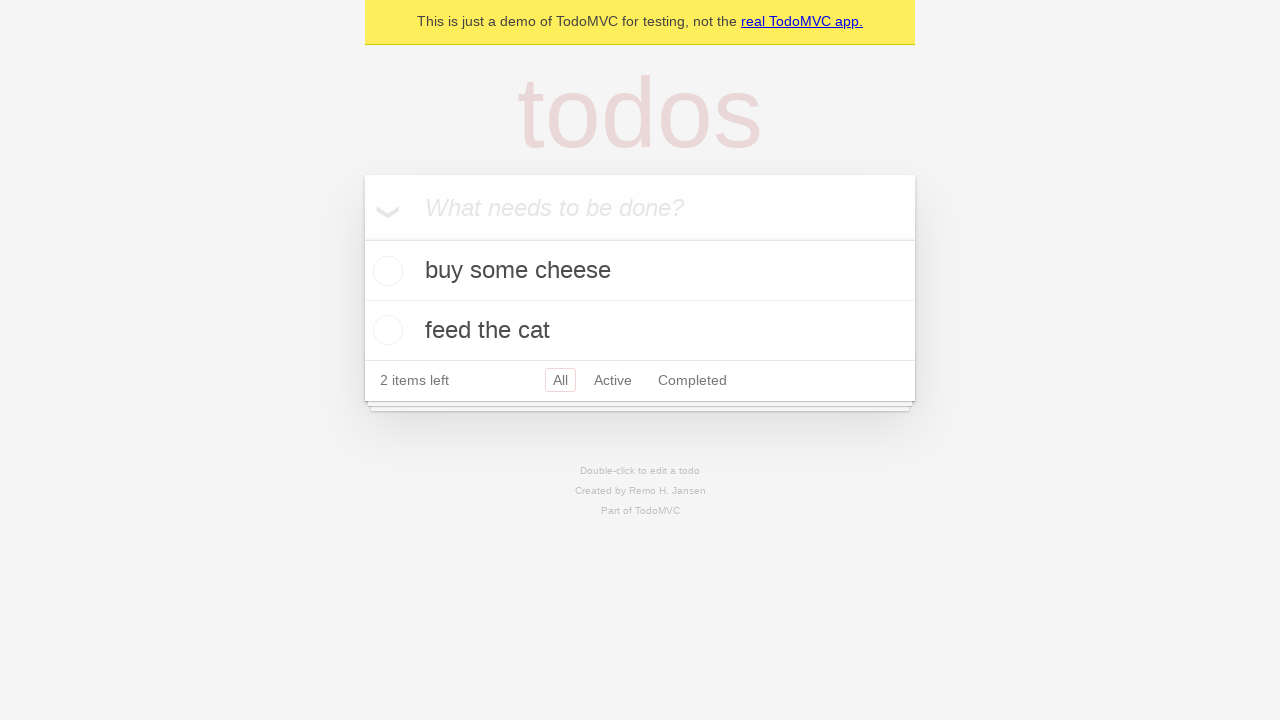

Filled new todo input with 'book a doctors appointment' on internal:attr=[placeholder="What needs to be done?"i]
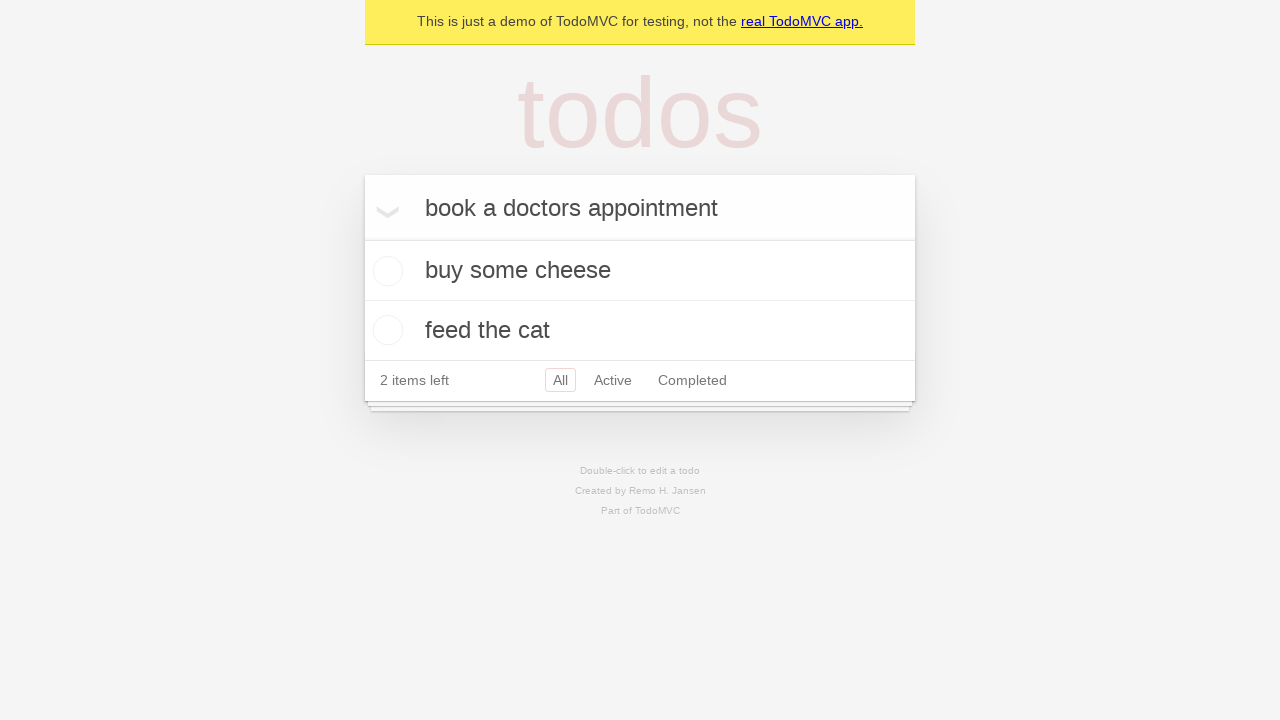

Pressed Enter to create todo 'book a doctors appointment' on internal:attr=[placeholder="What needs to be done?"i]
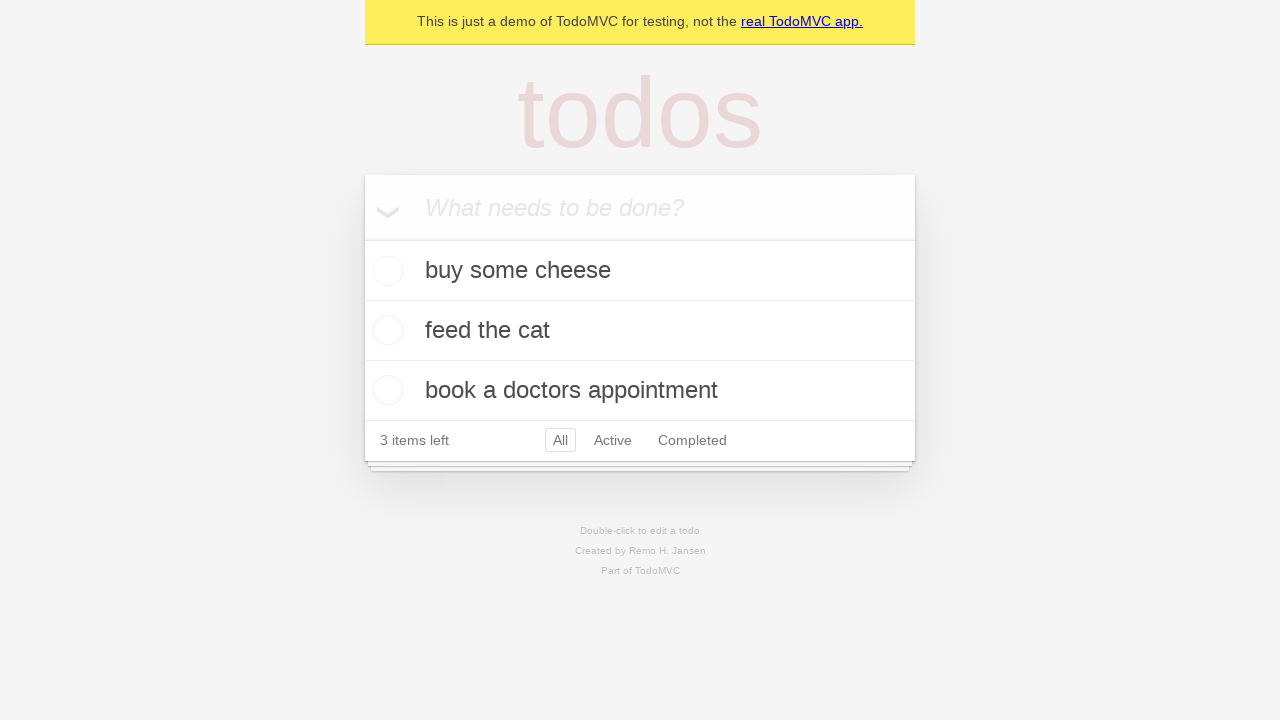

Double-clicked second todo item to enter edit mode at (640, 331) on internal:testid=[data-testid="todo-item"s] >> nth=1
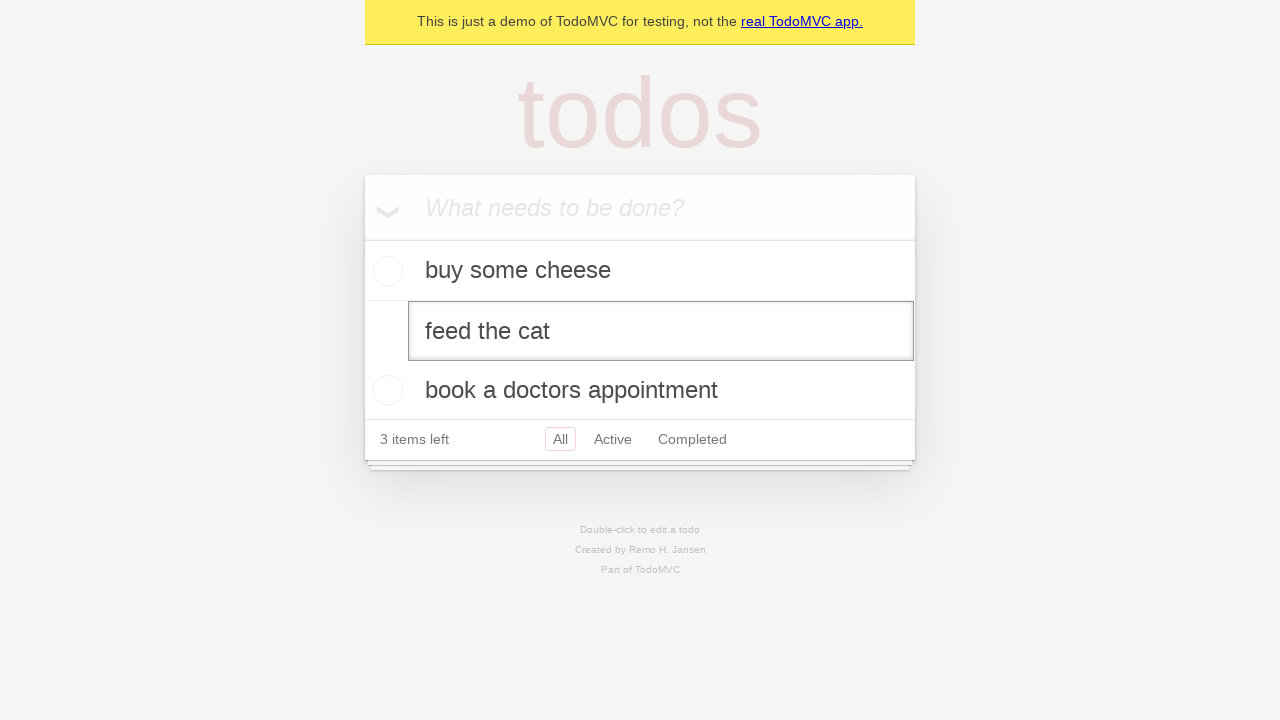

Filled edit input with 'buy some sausages' on internal:testid=[data-testid="todo-item"s] >> nth=1 >> internal:role=textbox[nam
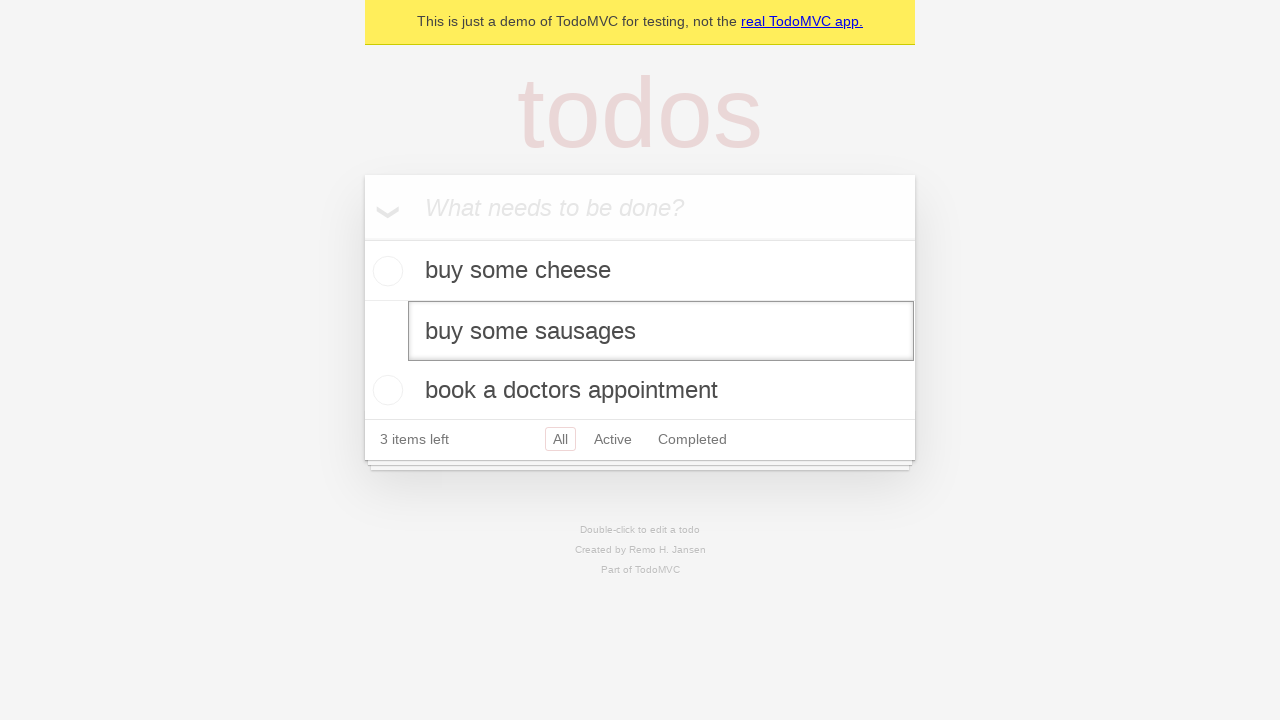

Dispatched blur event on edit input to save changes
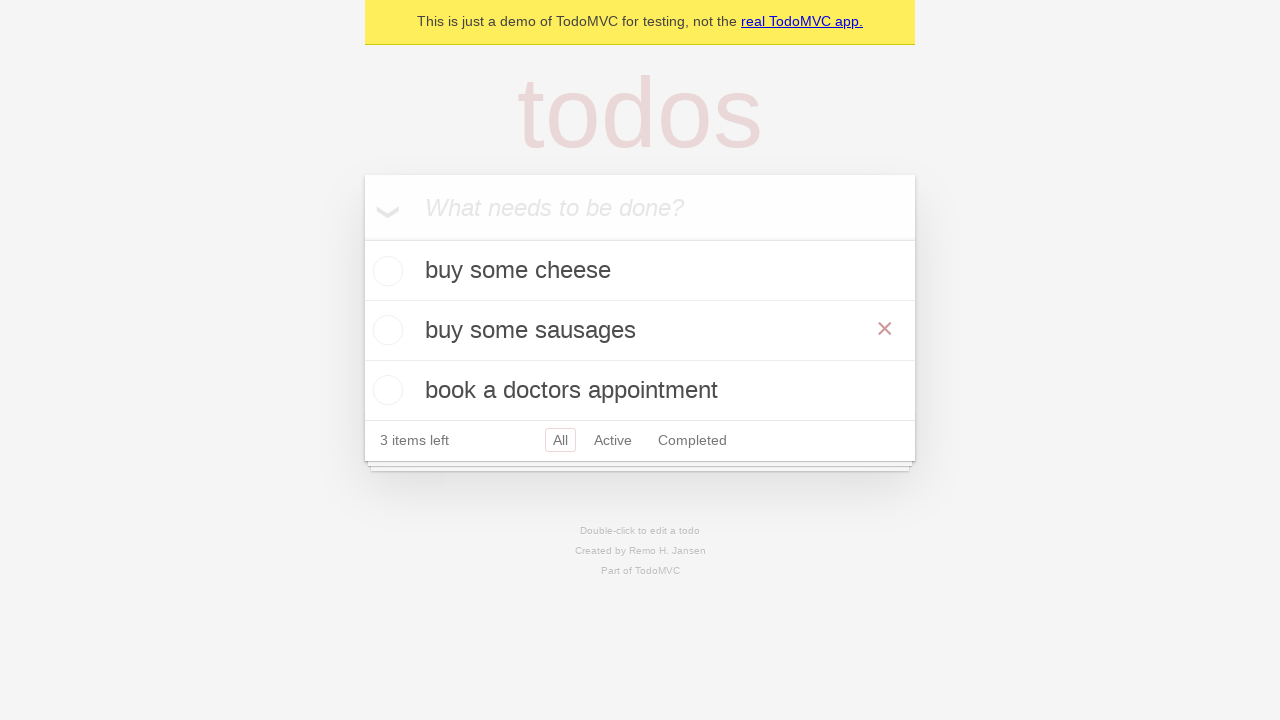

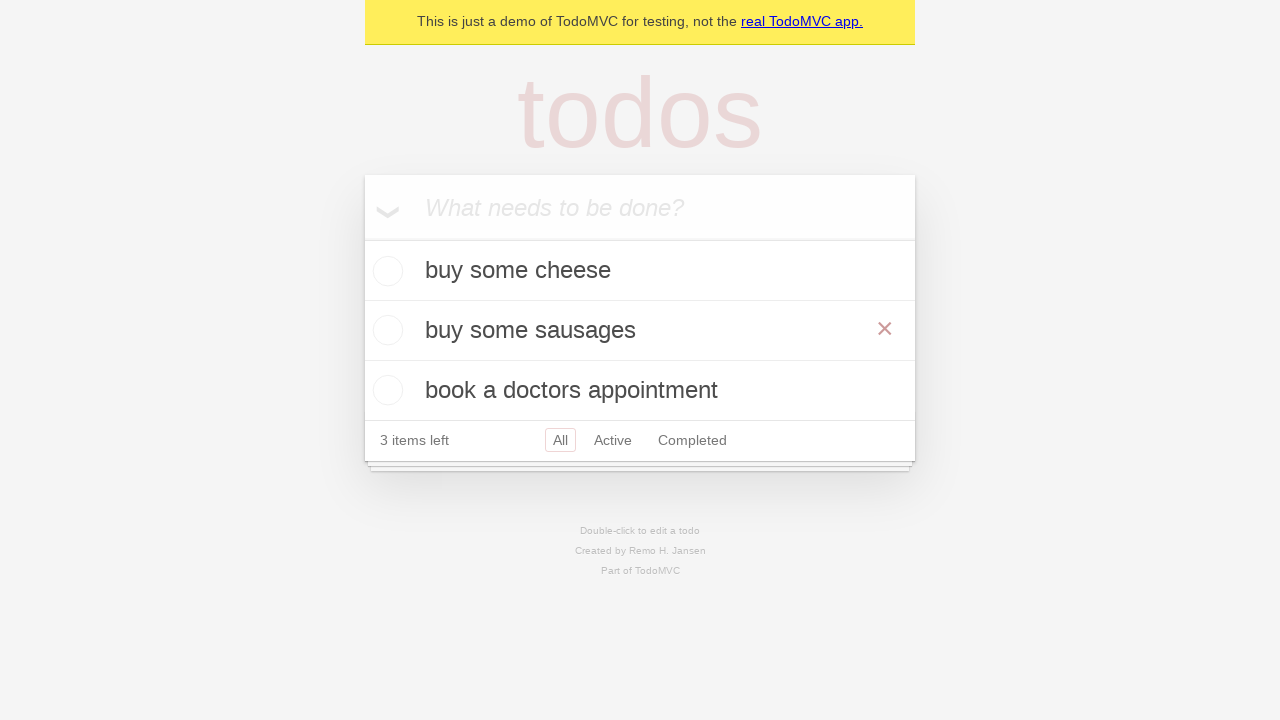